Tests multi-select dropdown functionality by selecting multiple programming languages from a dropdown menu, verifying selections, deselecting all, and then selecting options using different methods (visible text, index, value).

Starting URL: https://testcenter.techproeducation.com/index.php?page=dropdown

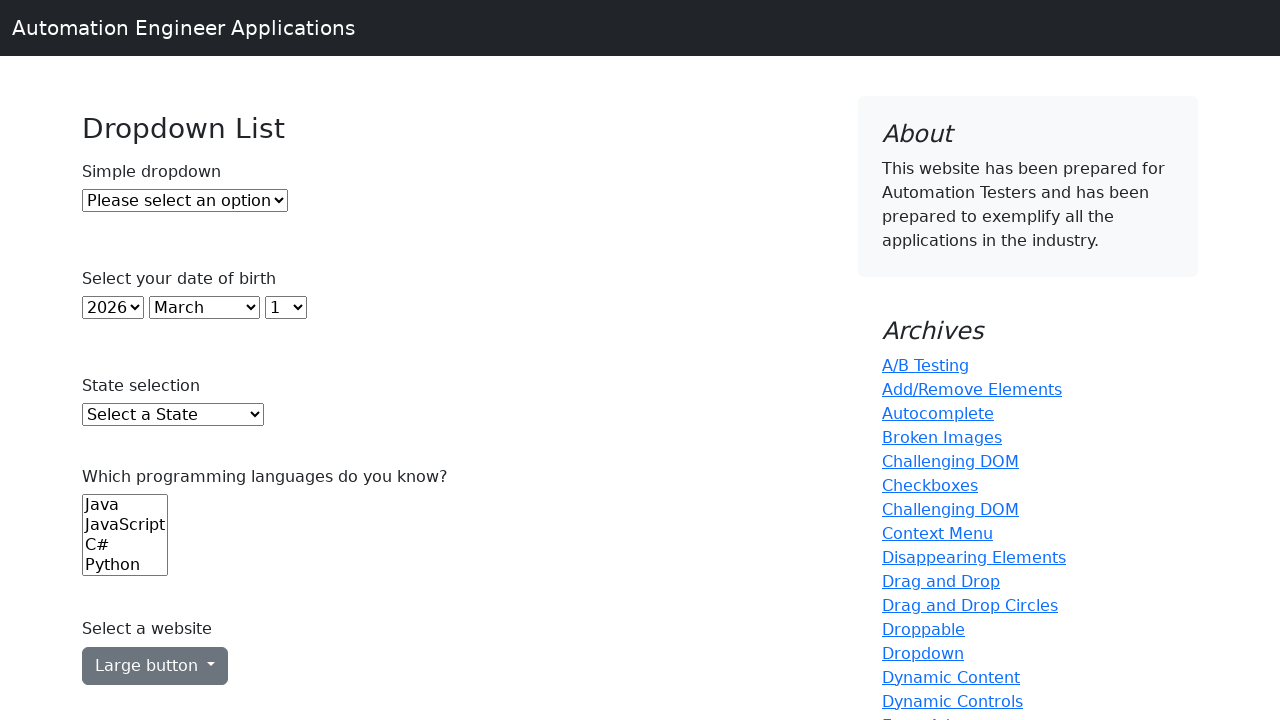

Selected programming language at index 0 on (//select)[6]
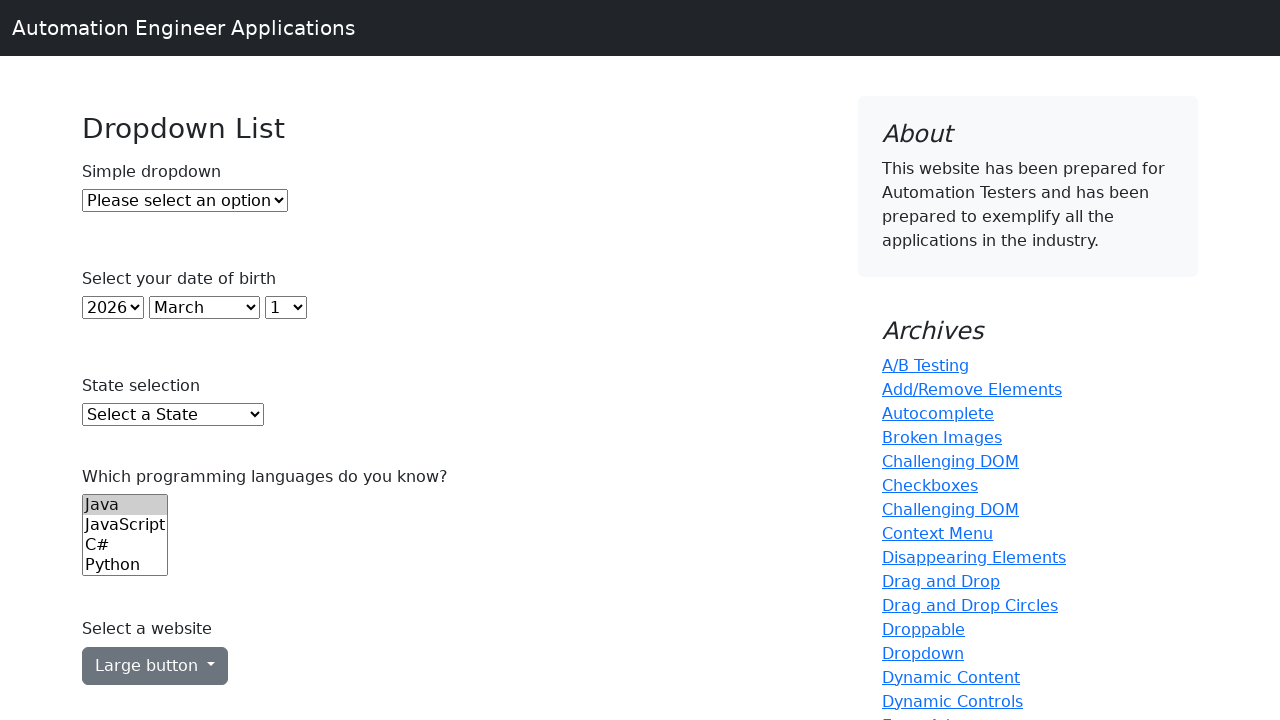

Selected programming language at index 4 on (//select)[6]
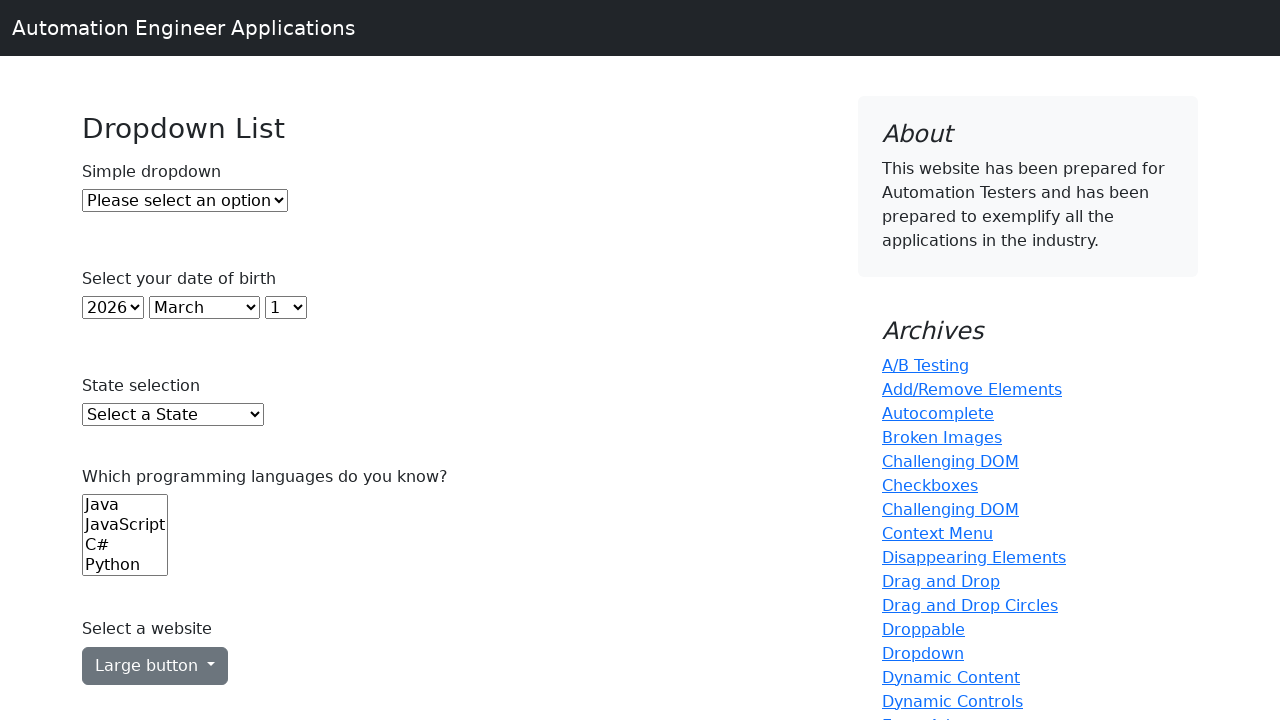

Selected programming language at index 2 on (//select)[6]
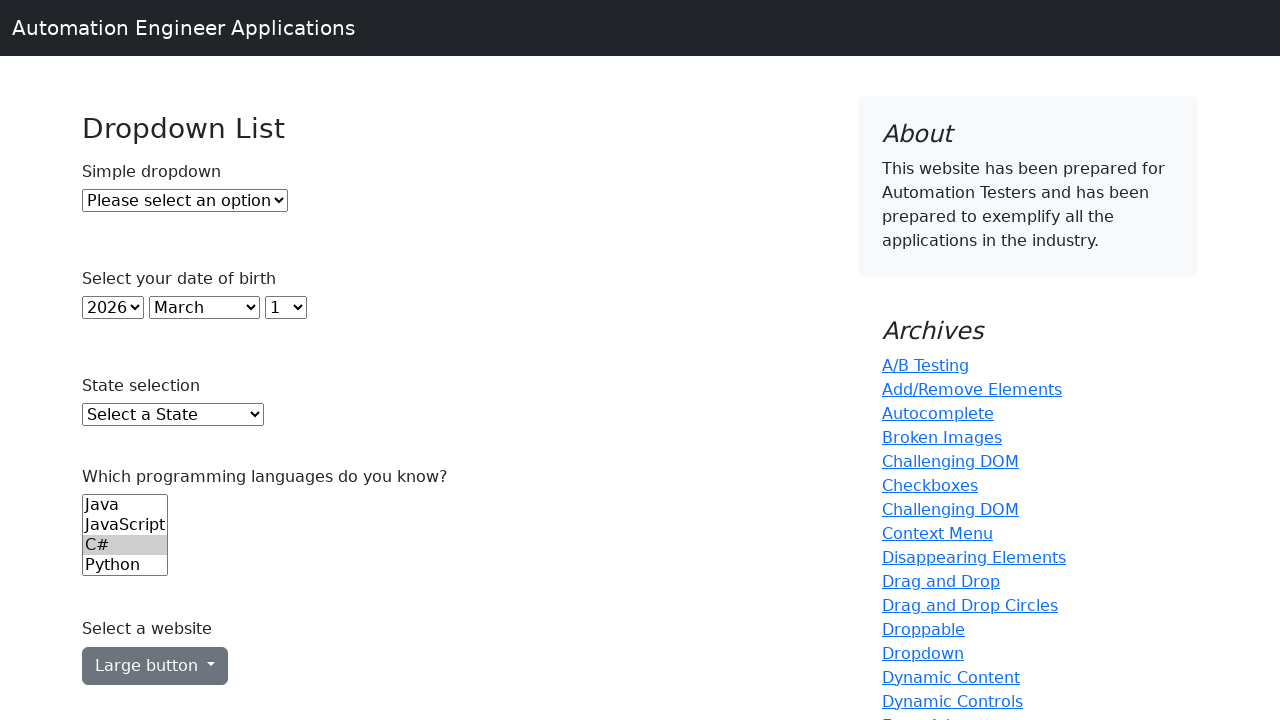

Selected Python by visible text on (//select)[6]
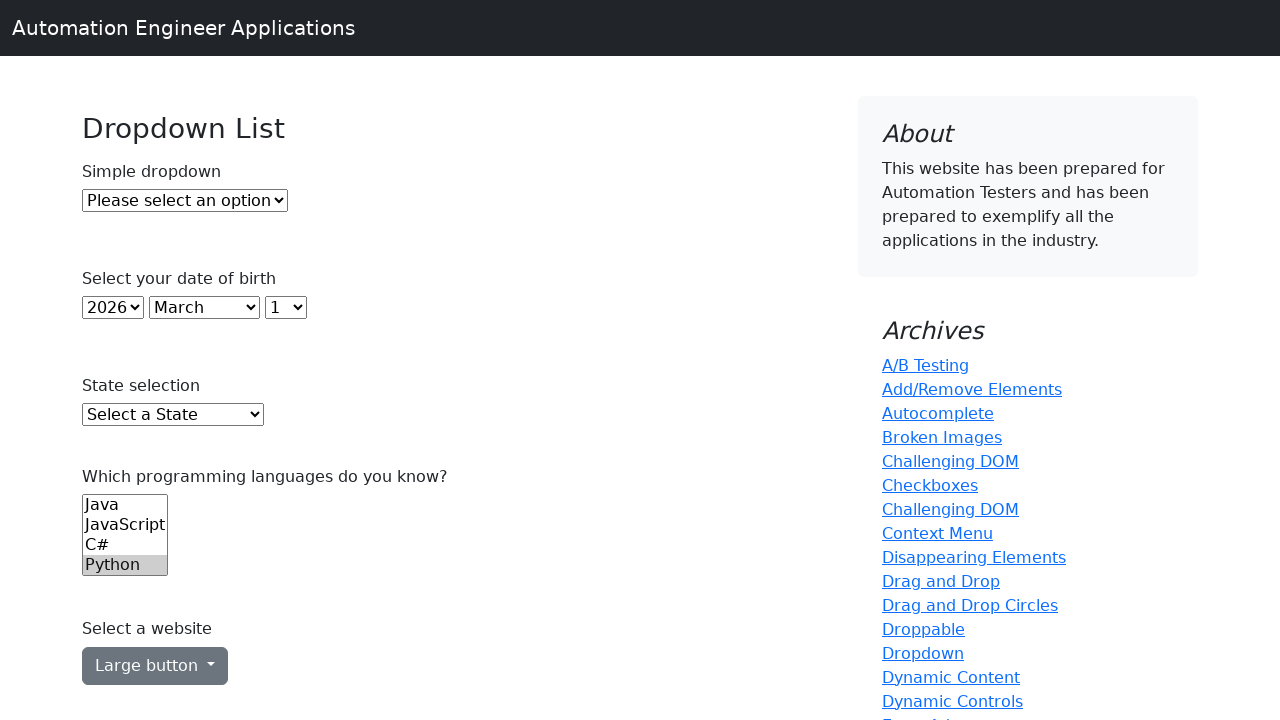

Waited 1 second to view selections
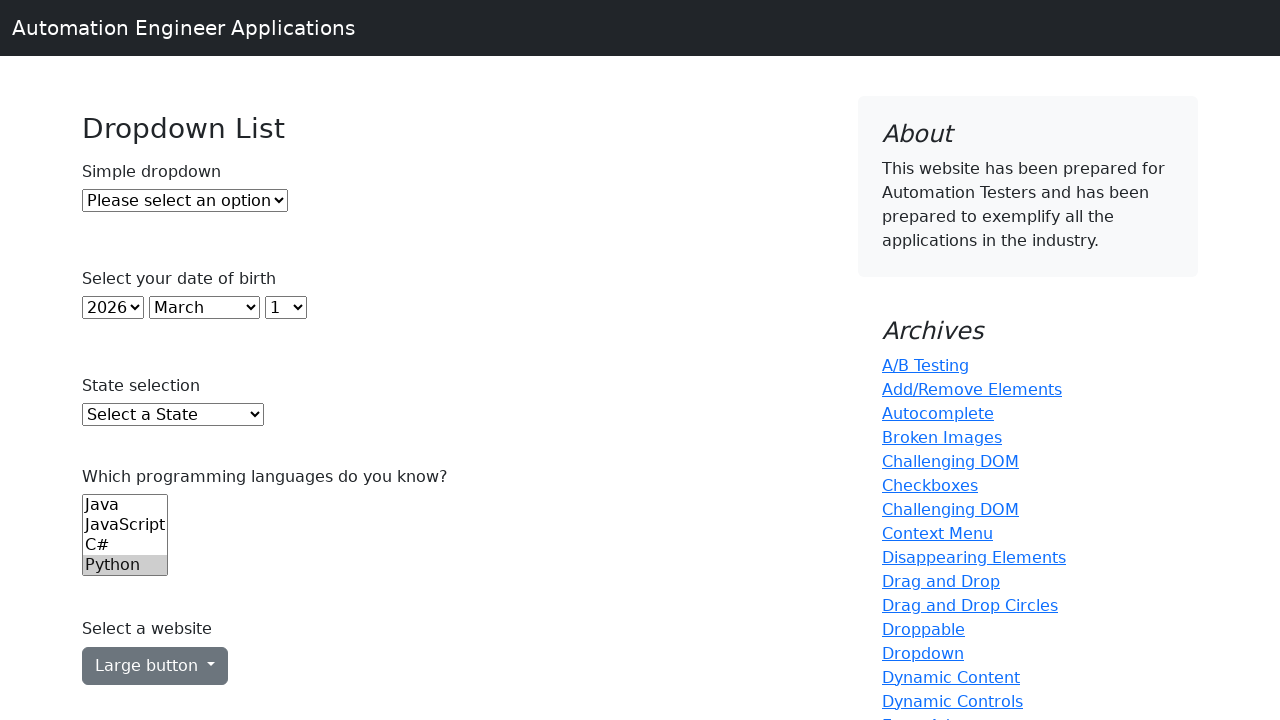

Deselected all programming language options
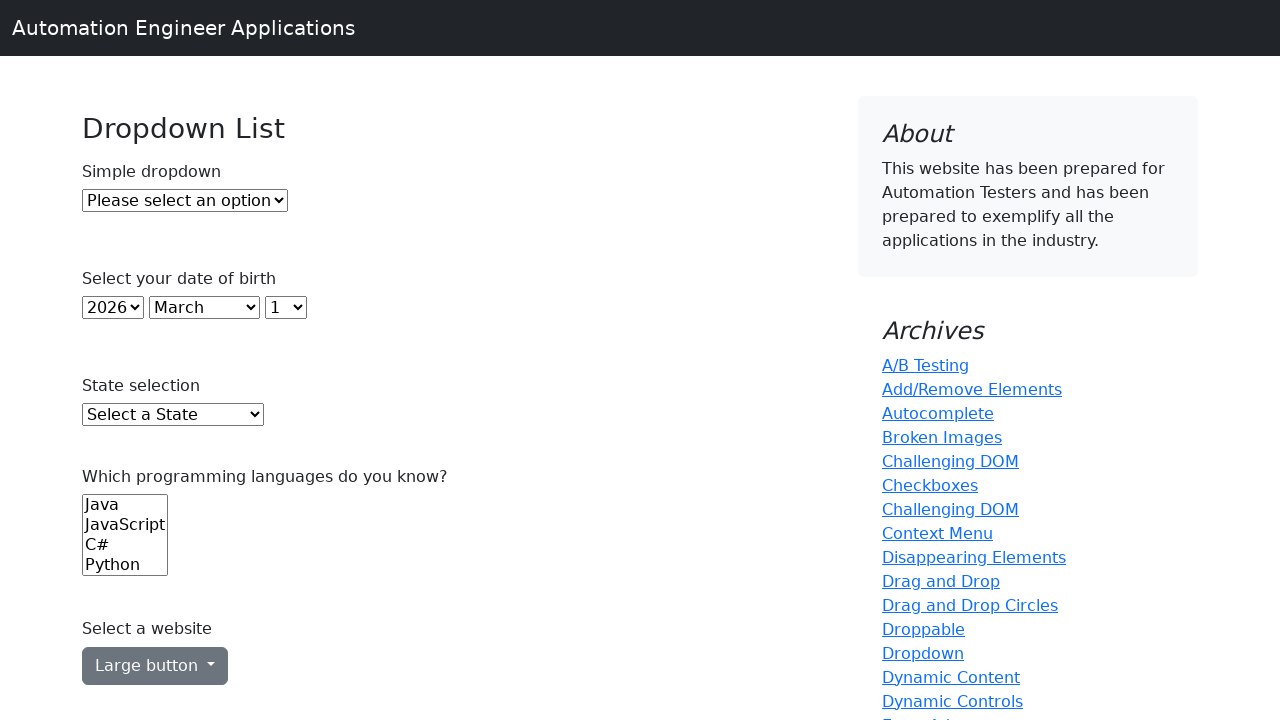

Waited 1 second after deselecting all options
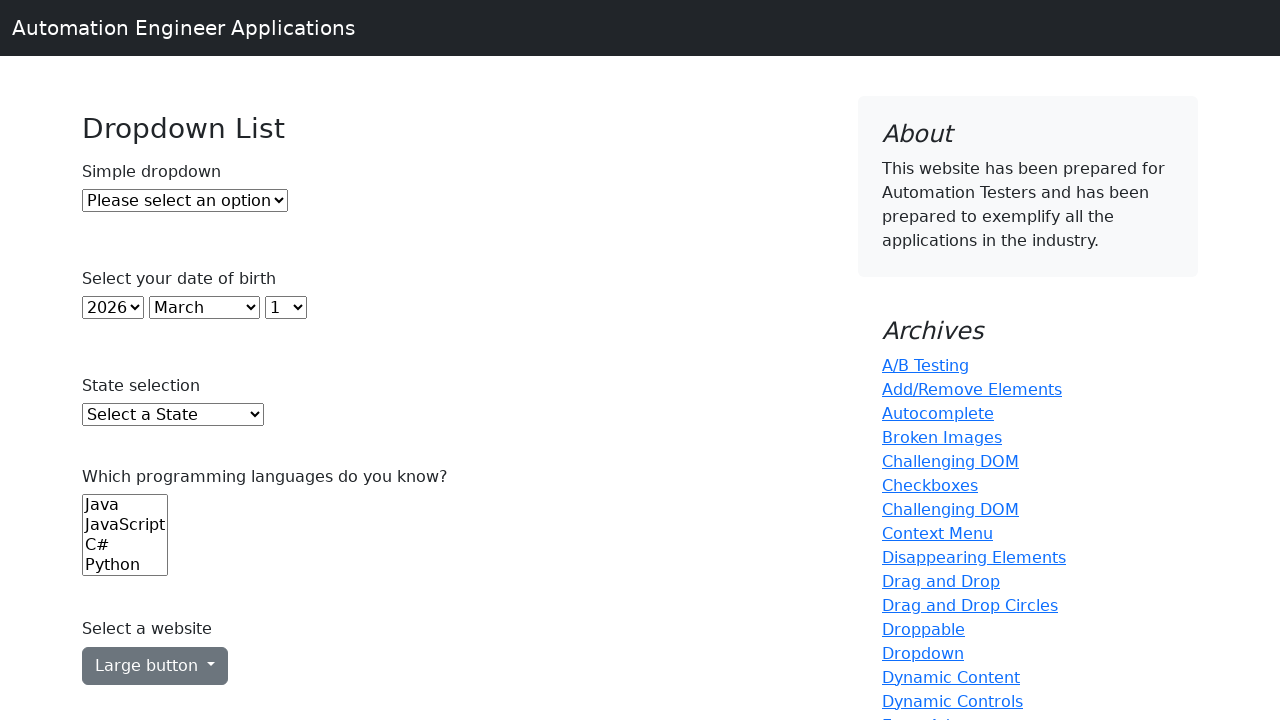

Selected C# by visible text on (//select)[6]
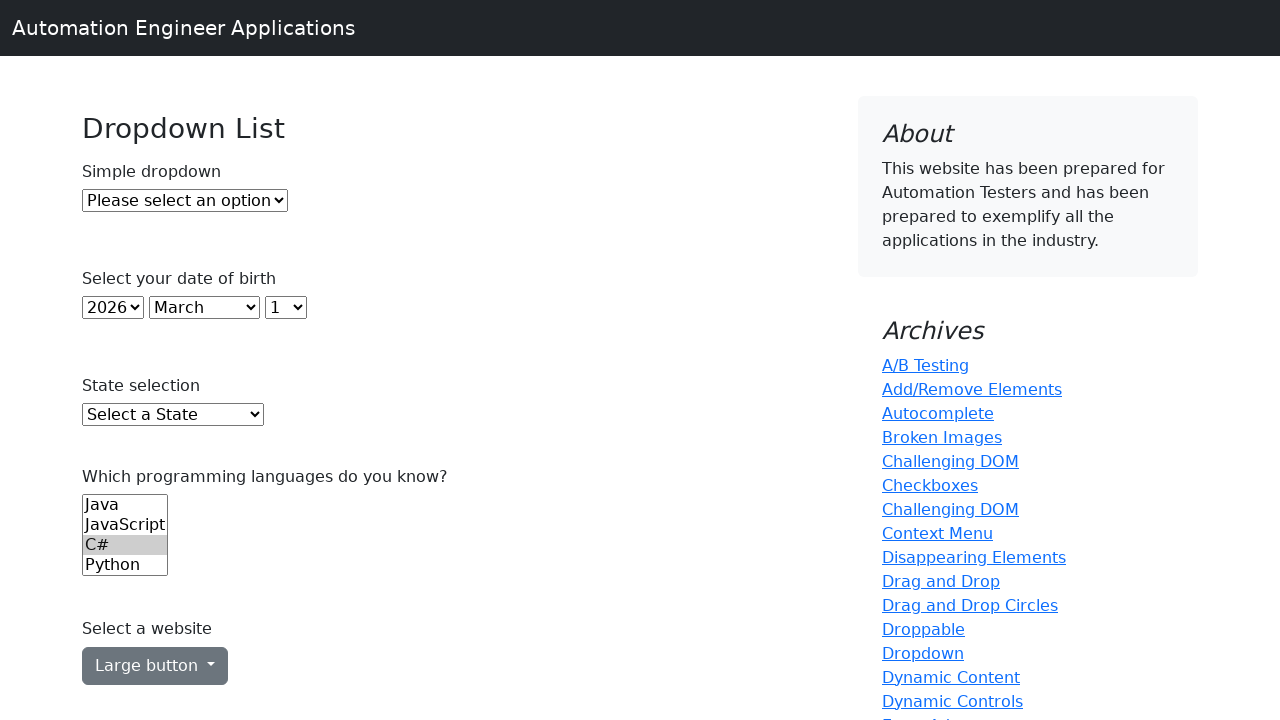

Waited 1 second after selecting C#
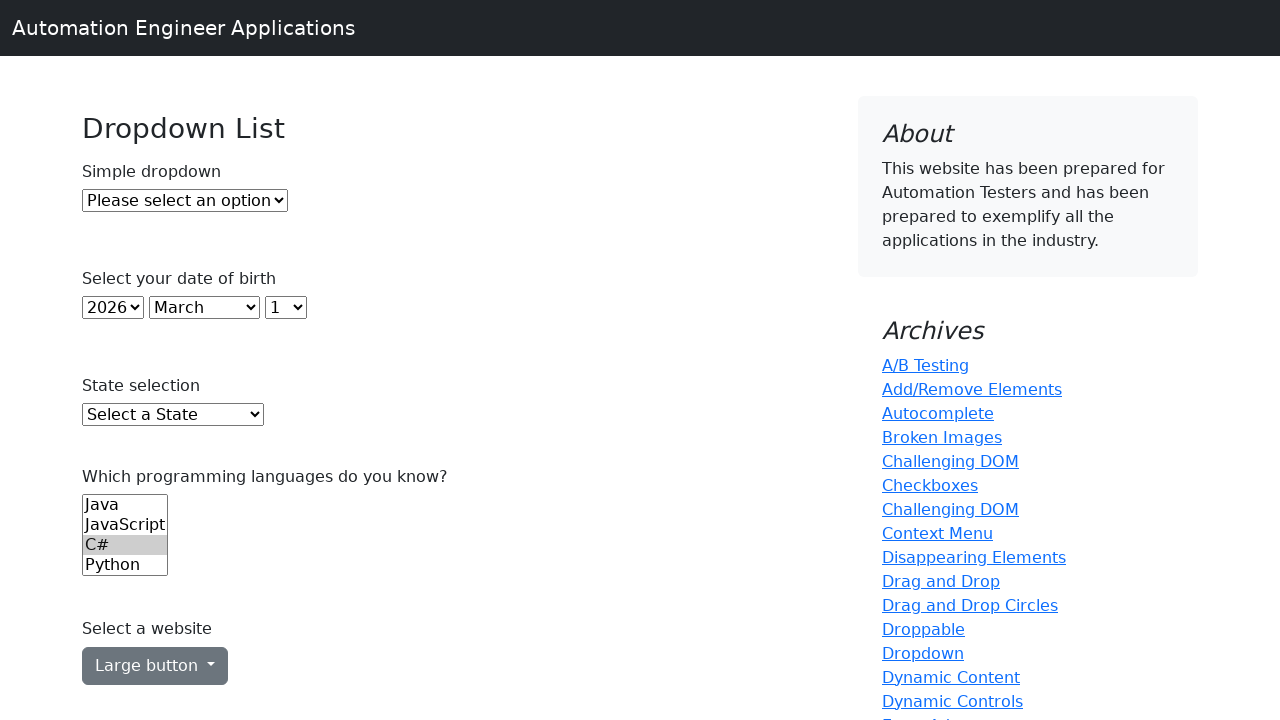

Selected Java by visible text on (//select)[6]
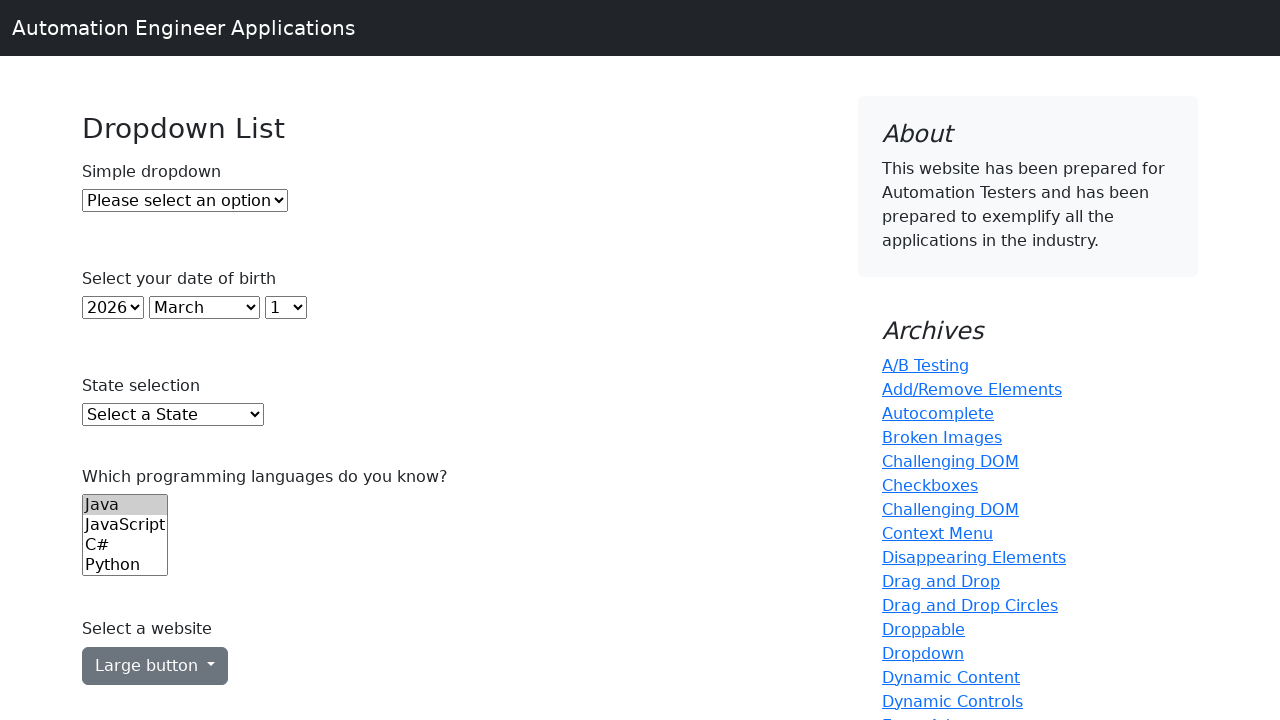

Waited 1 second after selecting Java
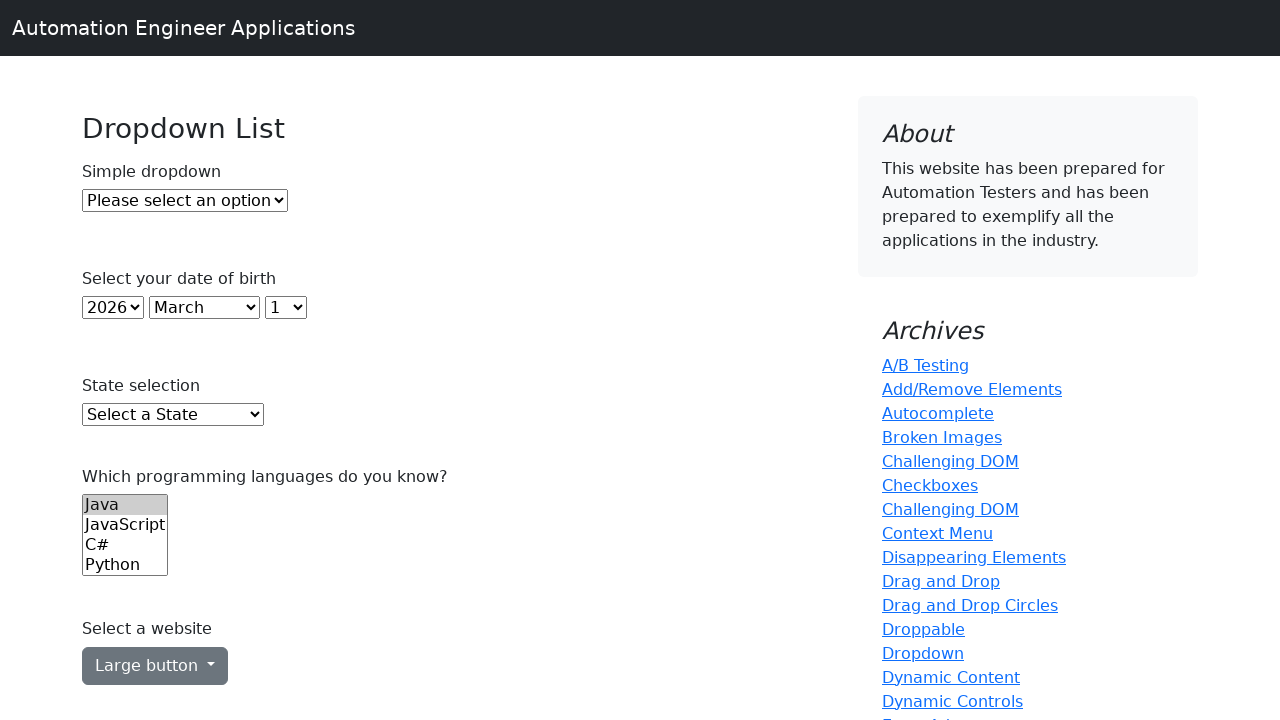

Selected programming language at index 1 on (//select)[6]
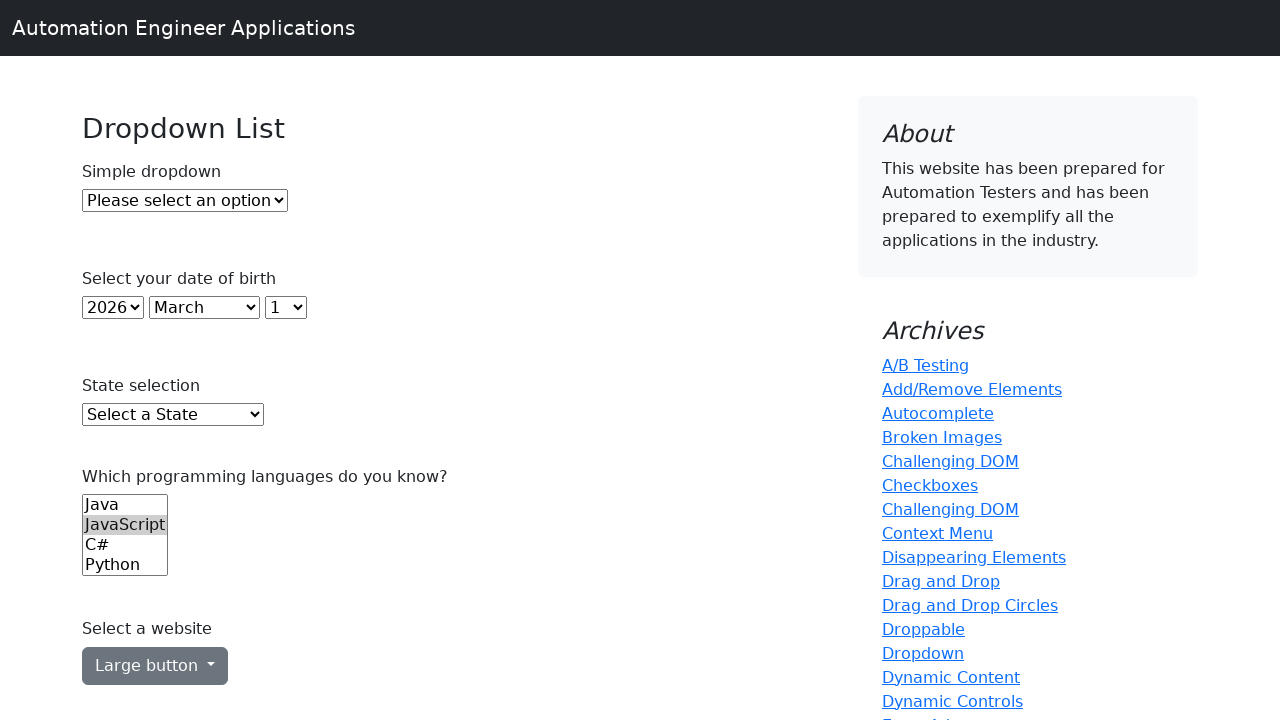

Waited 1 second after selecting by index 1
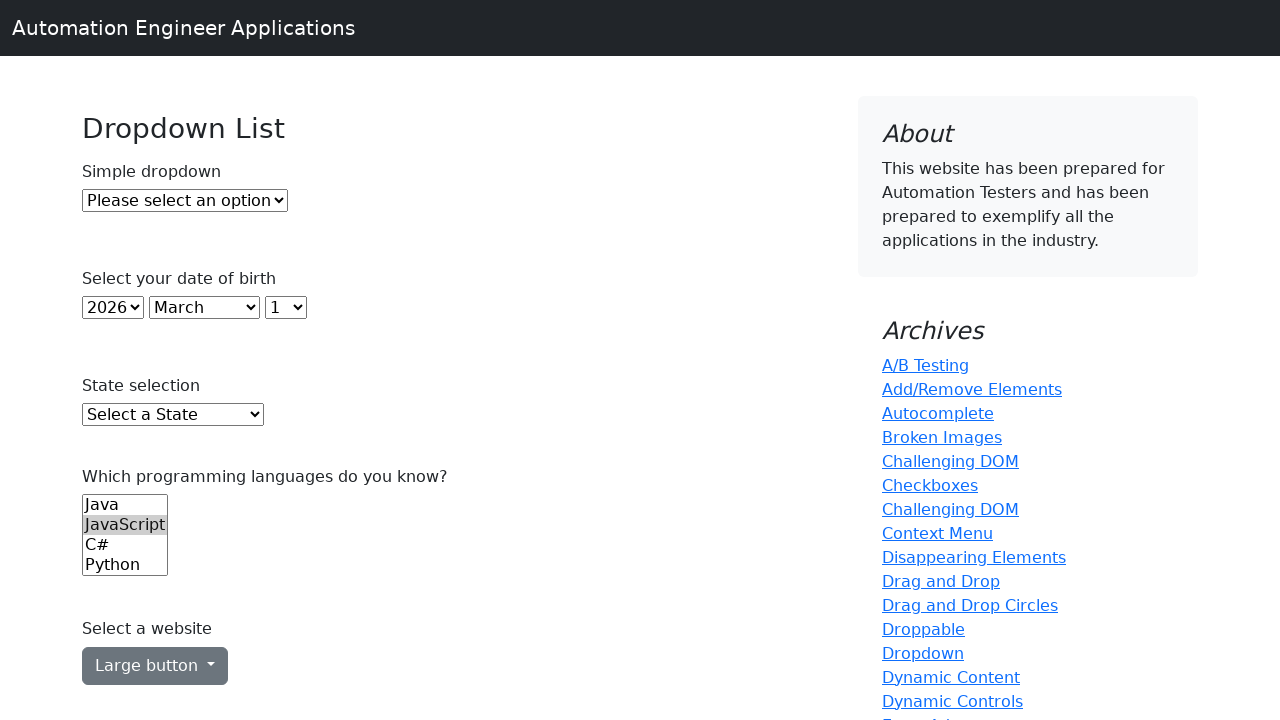

Selected Python by value attribute on (//select)[6]
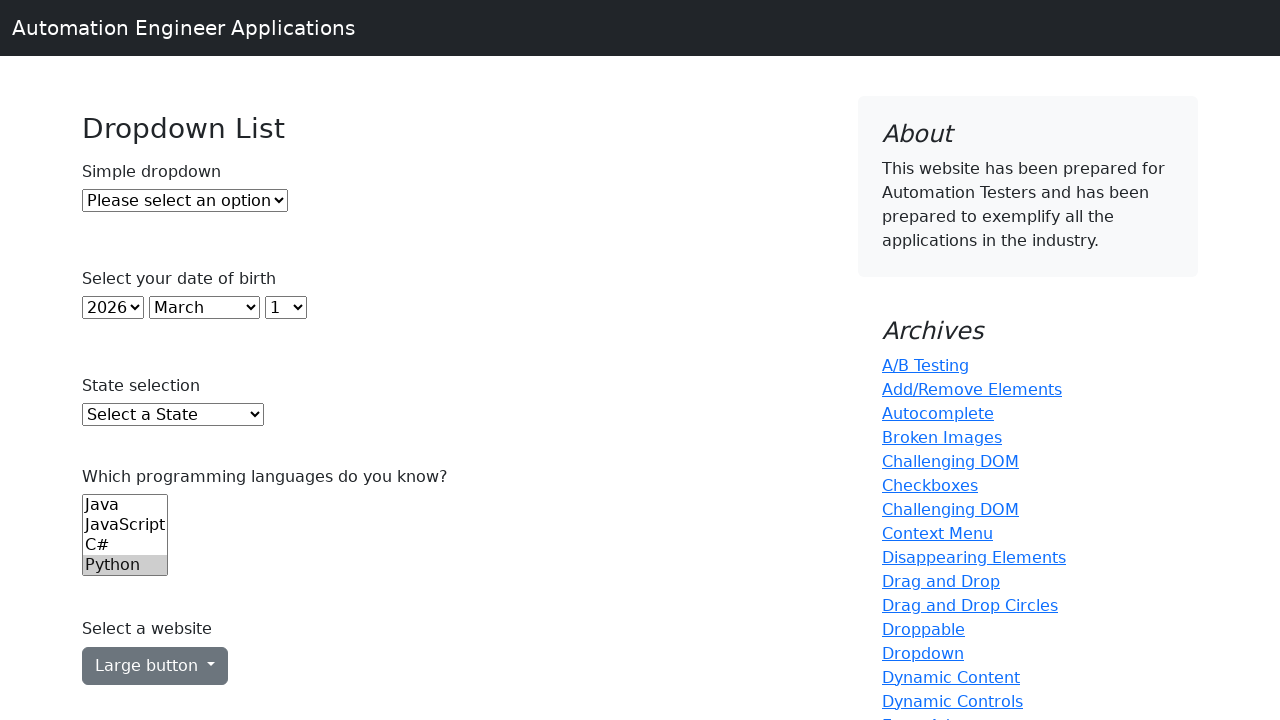

Waited 1 second to view final multi-select state
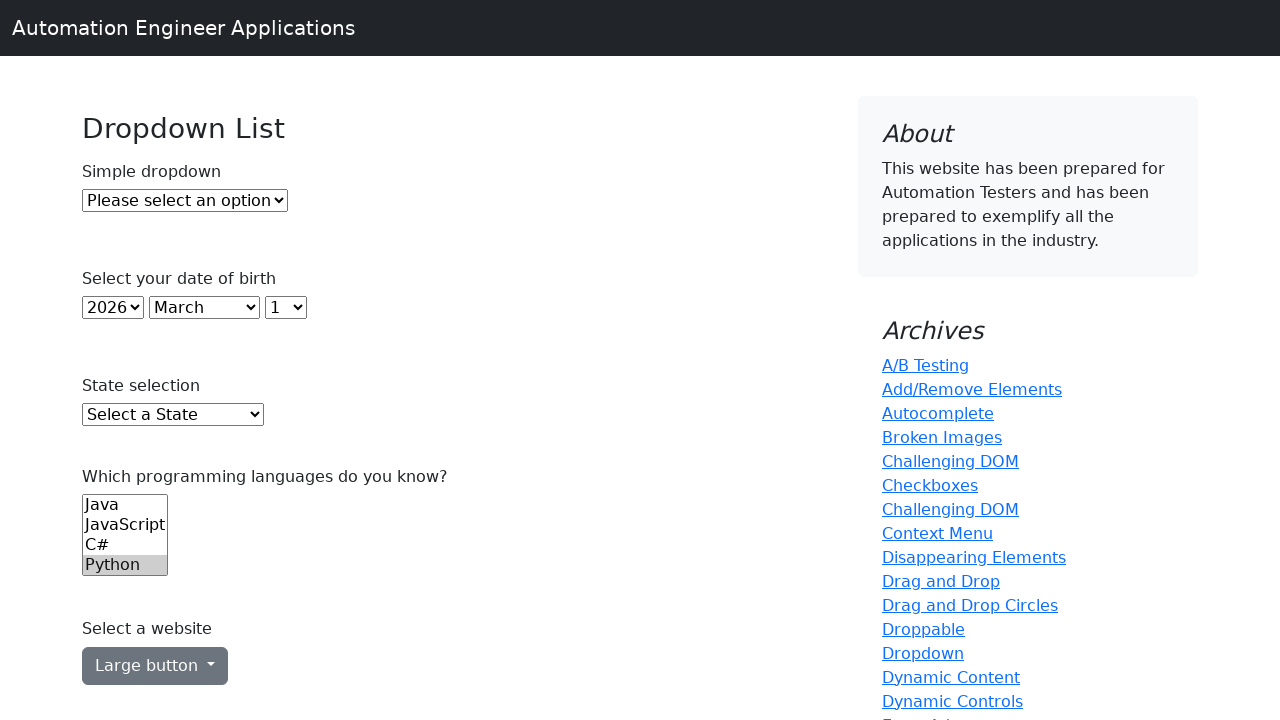

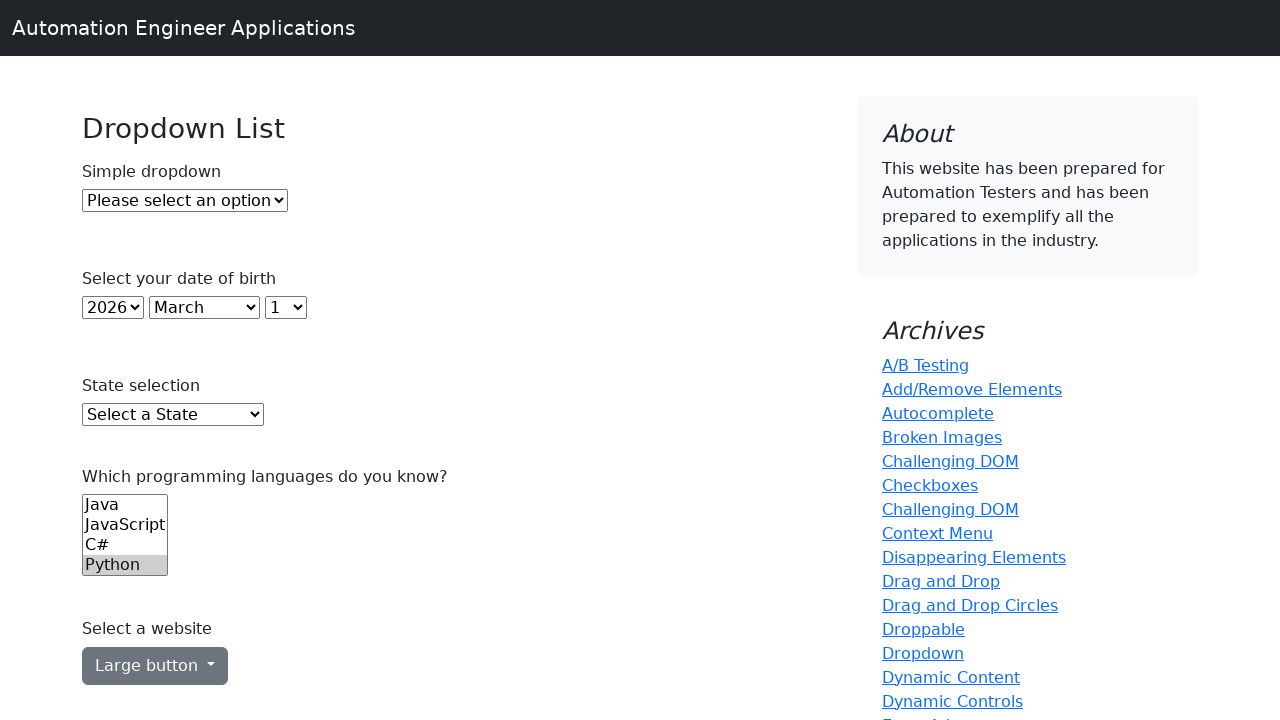